Tests browser window handling by clicking a button that opens a new window, then iterating through all open windows and switching to each one to verify they can be accessed.

Starting URL: https://www.leafground.com/window.xhtml

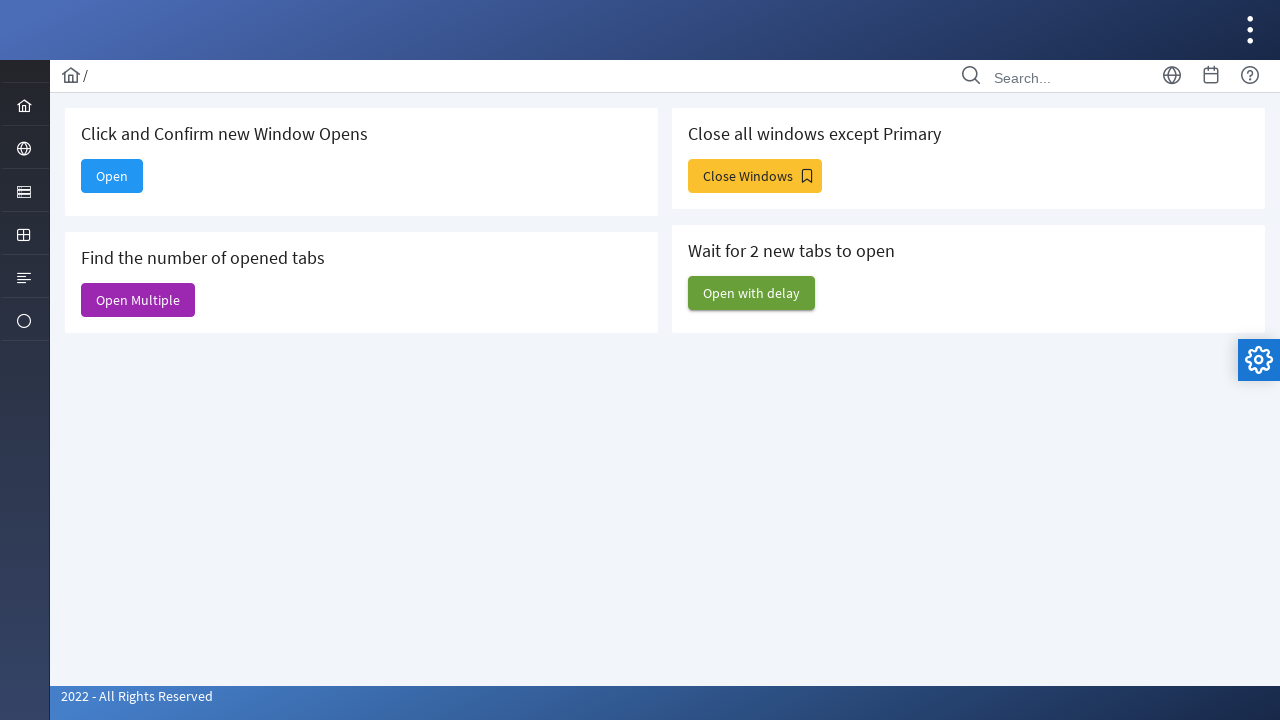

Retrieved initial parent window title
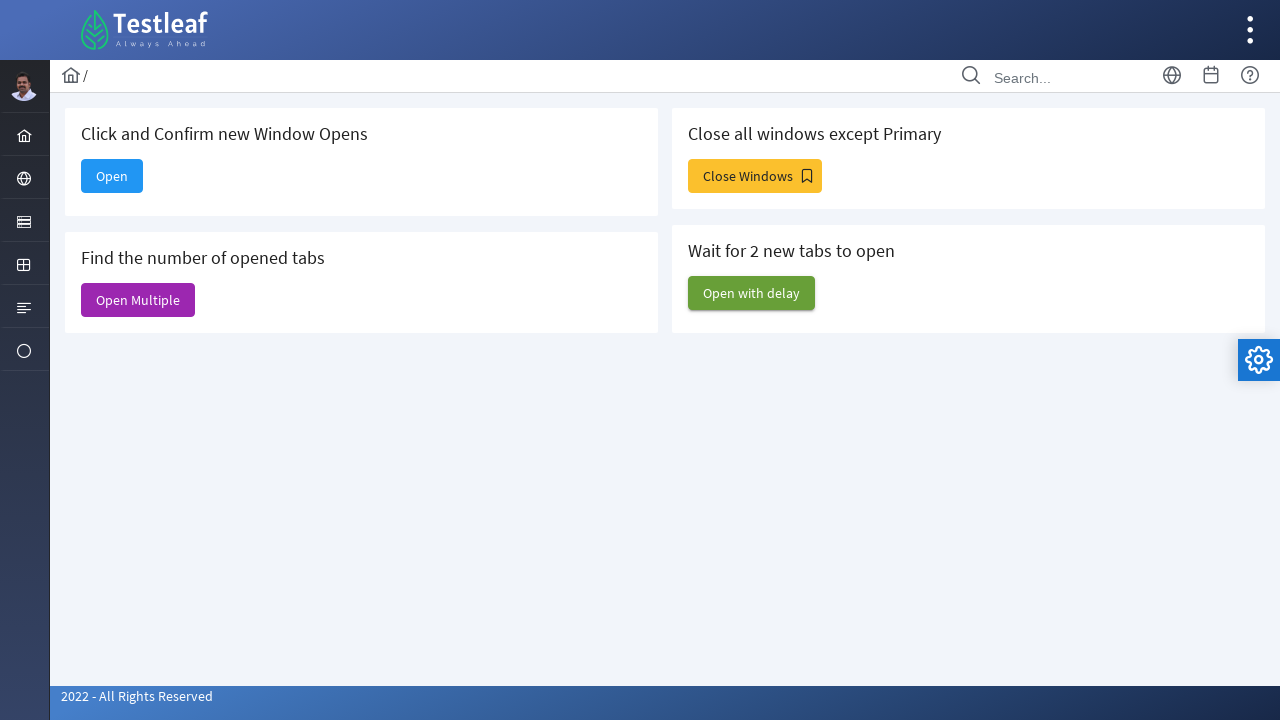

Clicked 'Open' button to open a new window at (112, 176) on xpath=//span[text()='Open']
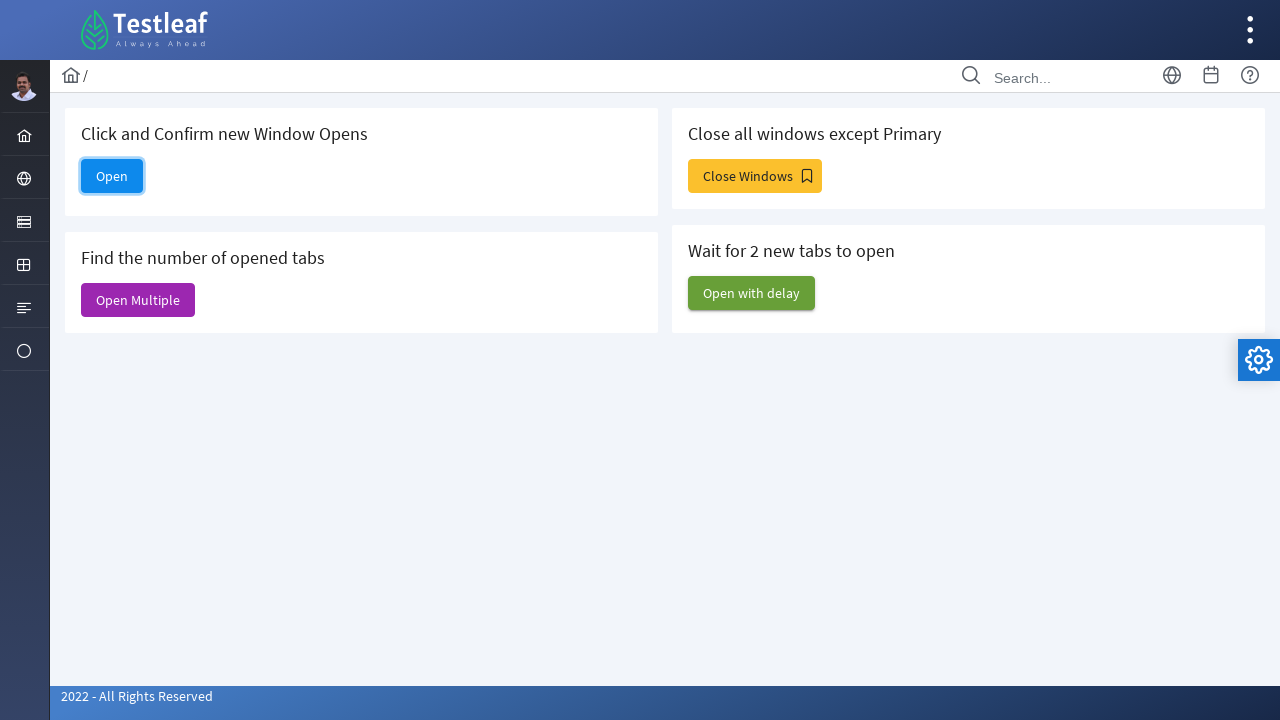

Waited 1000ms for new window to open
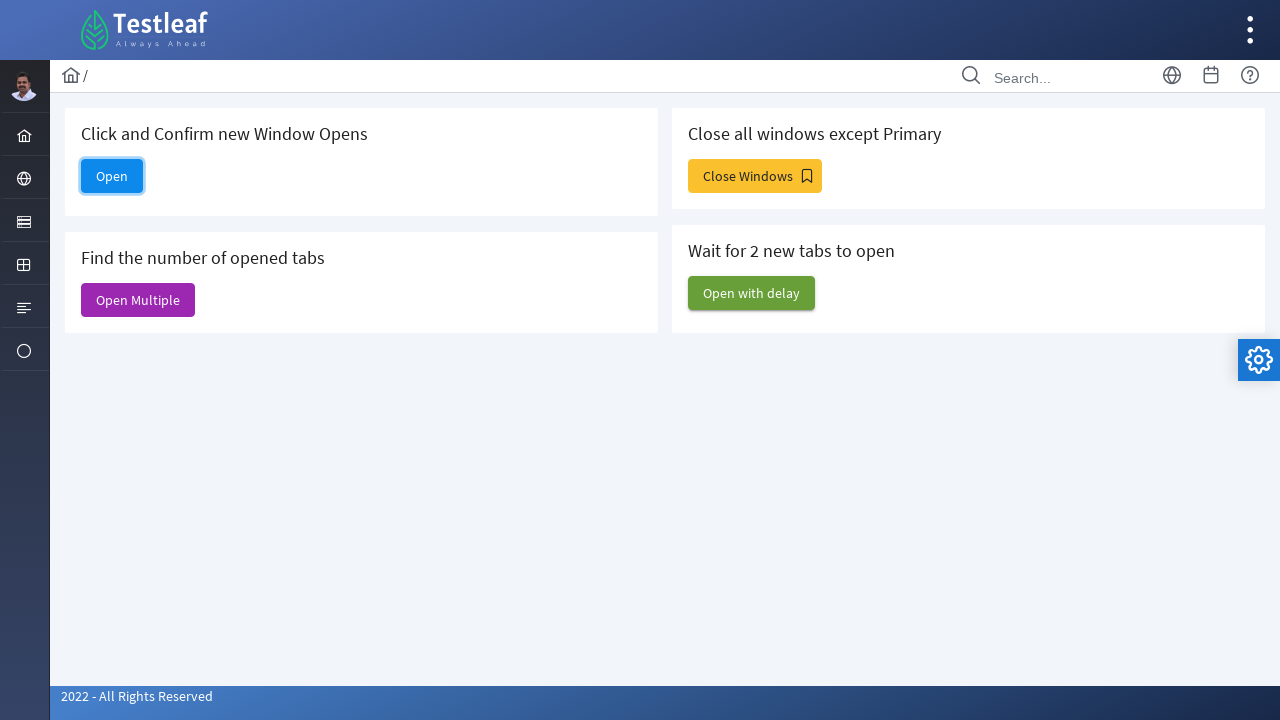

Retrieved all open pages from context
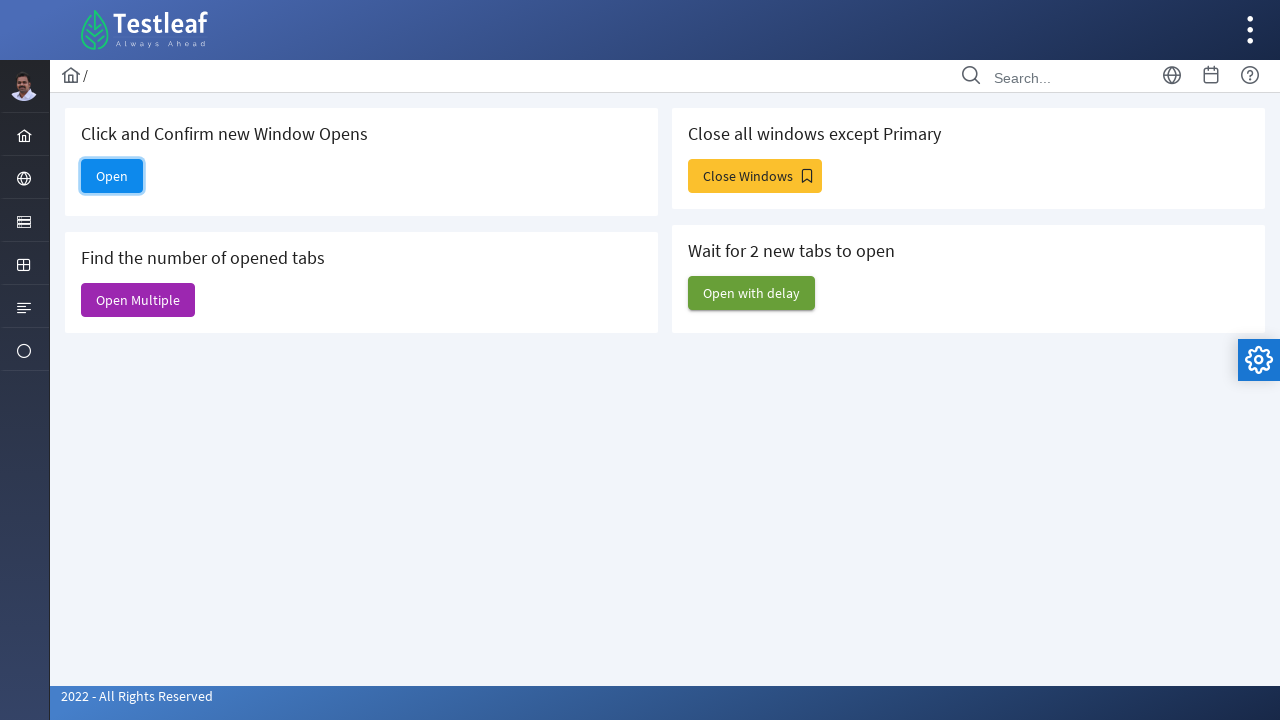

Brought window 0 to front
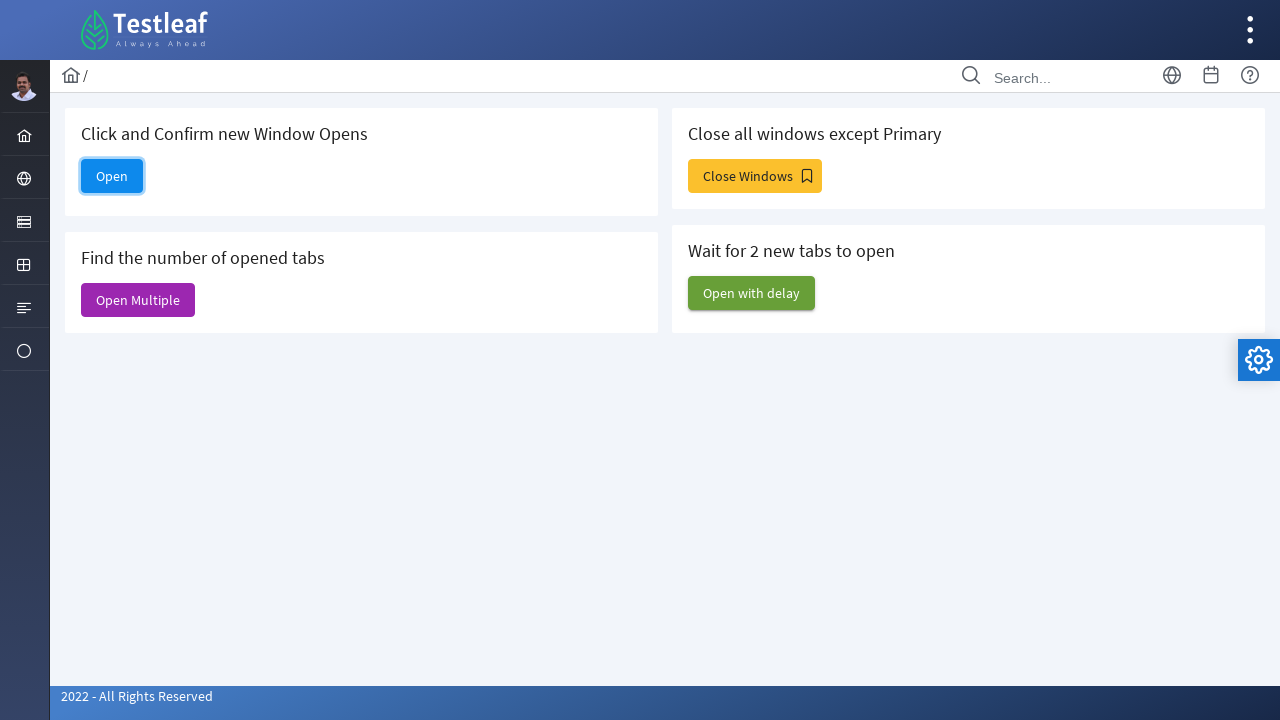

Retrieved title of window 0: Window
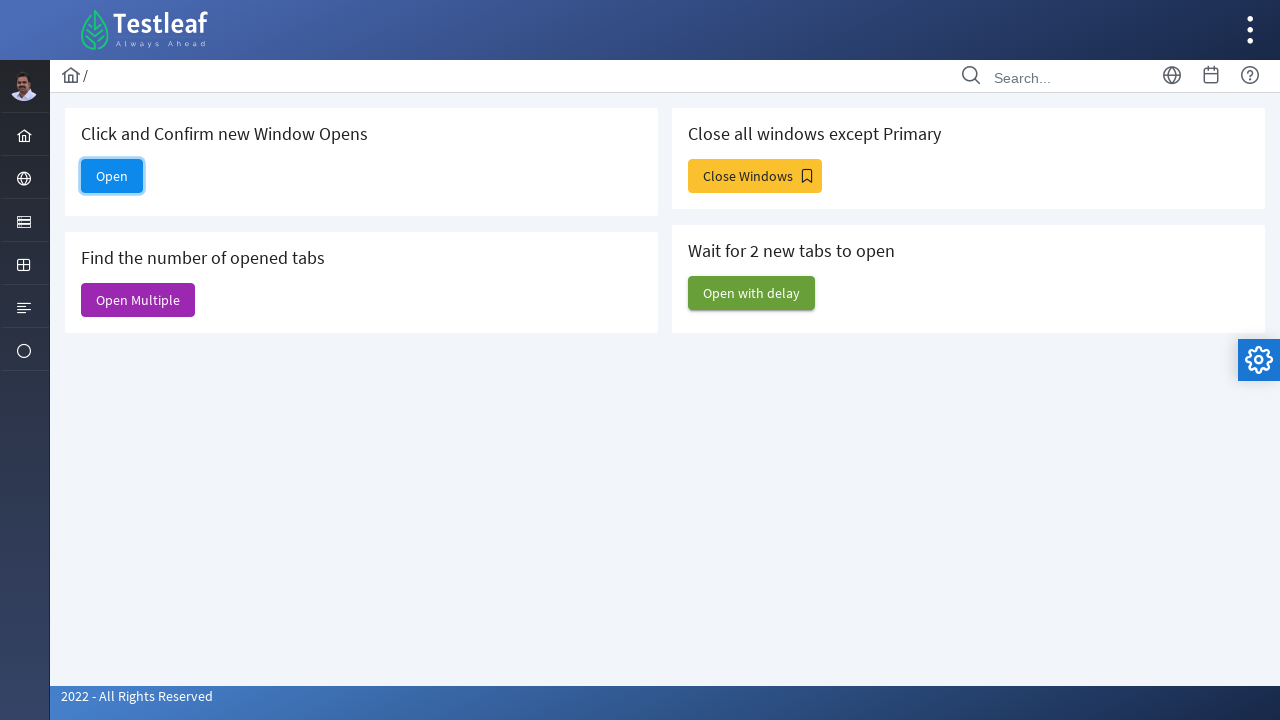

Brought window 1 to front
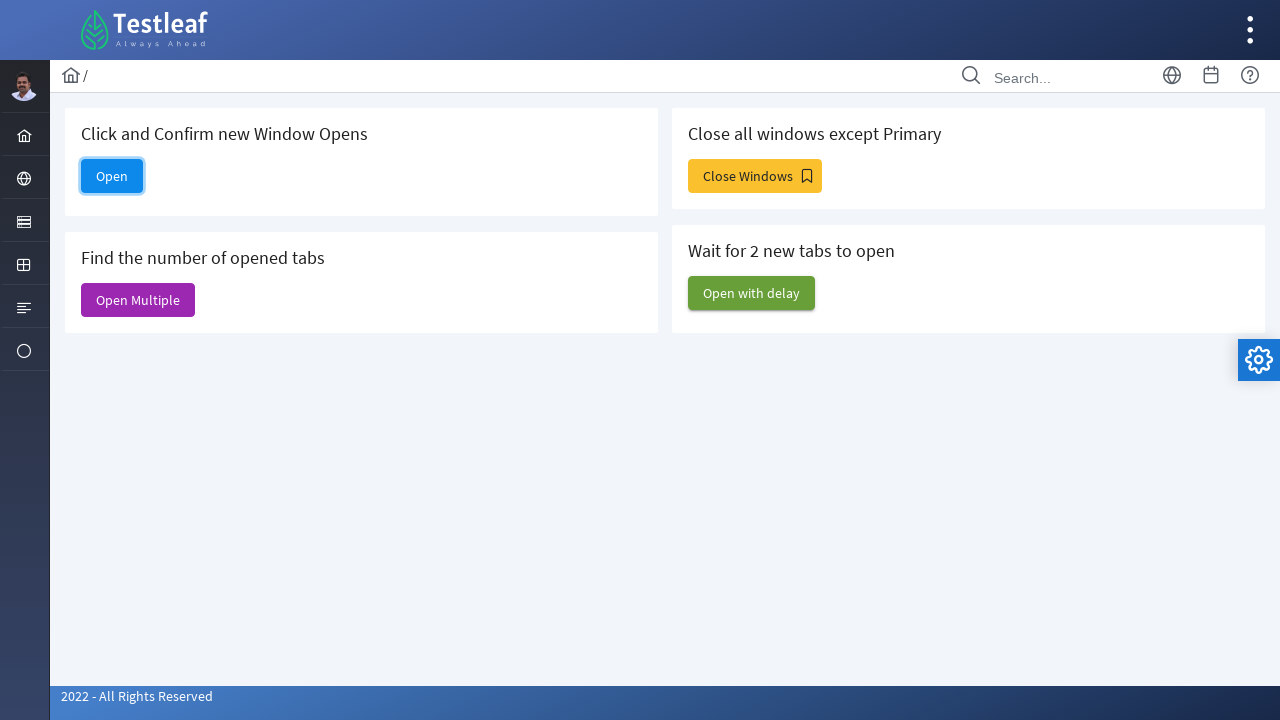

Retrieved title of window 1: Alert
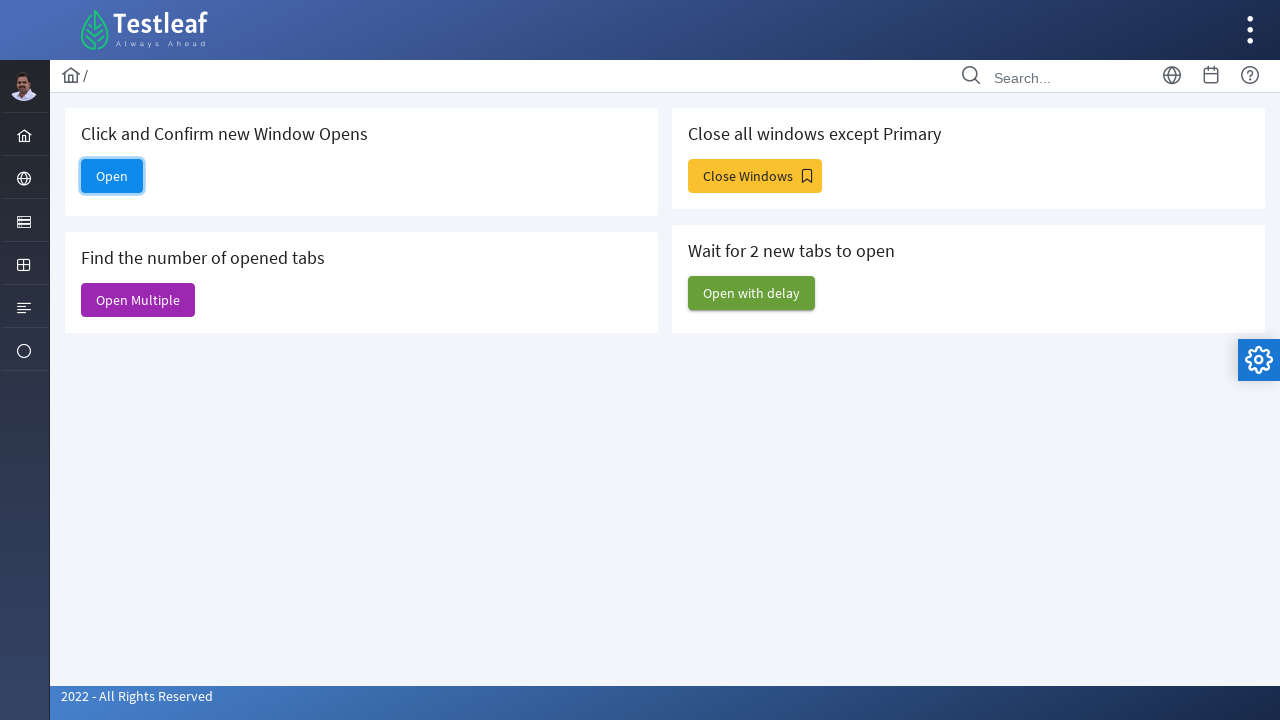

Brought window 2 to front
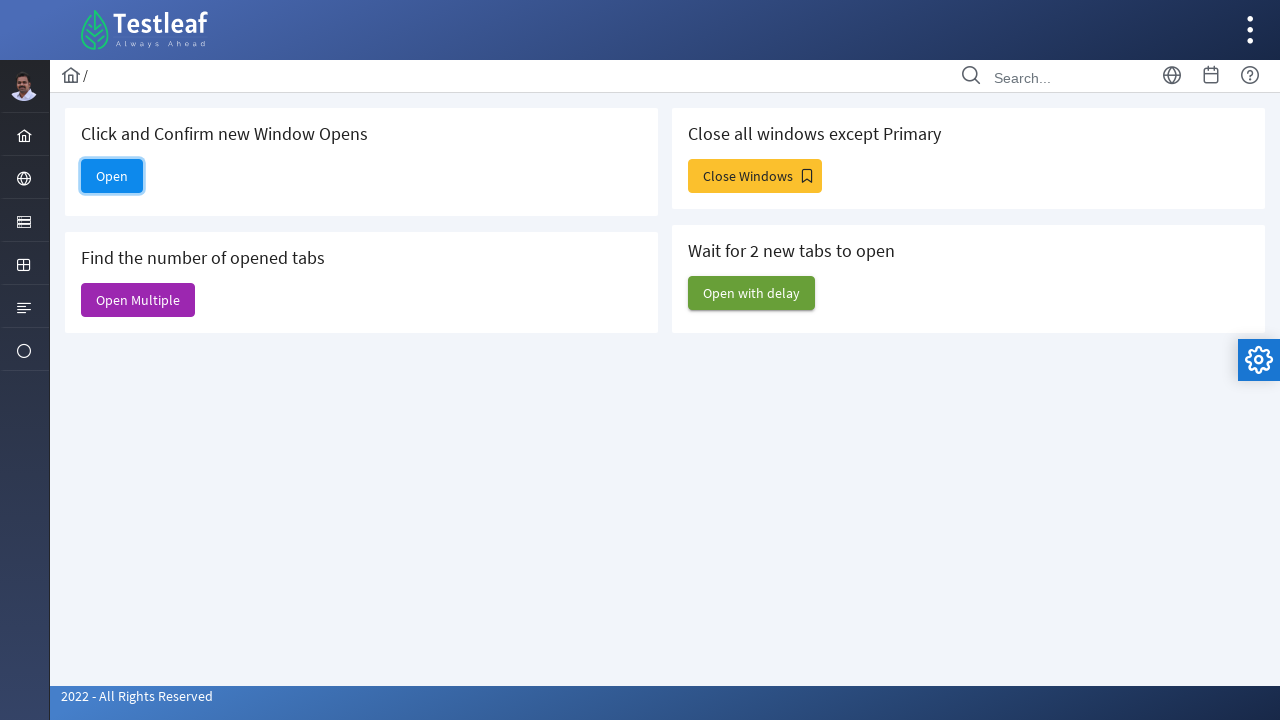

Retrieved title of window 2: Input Components
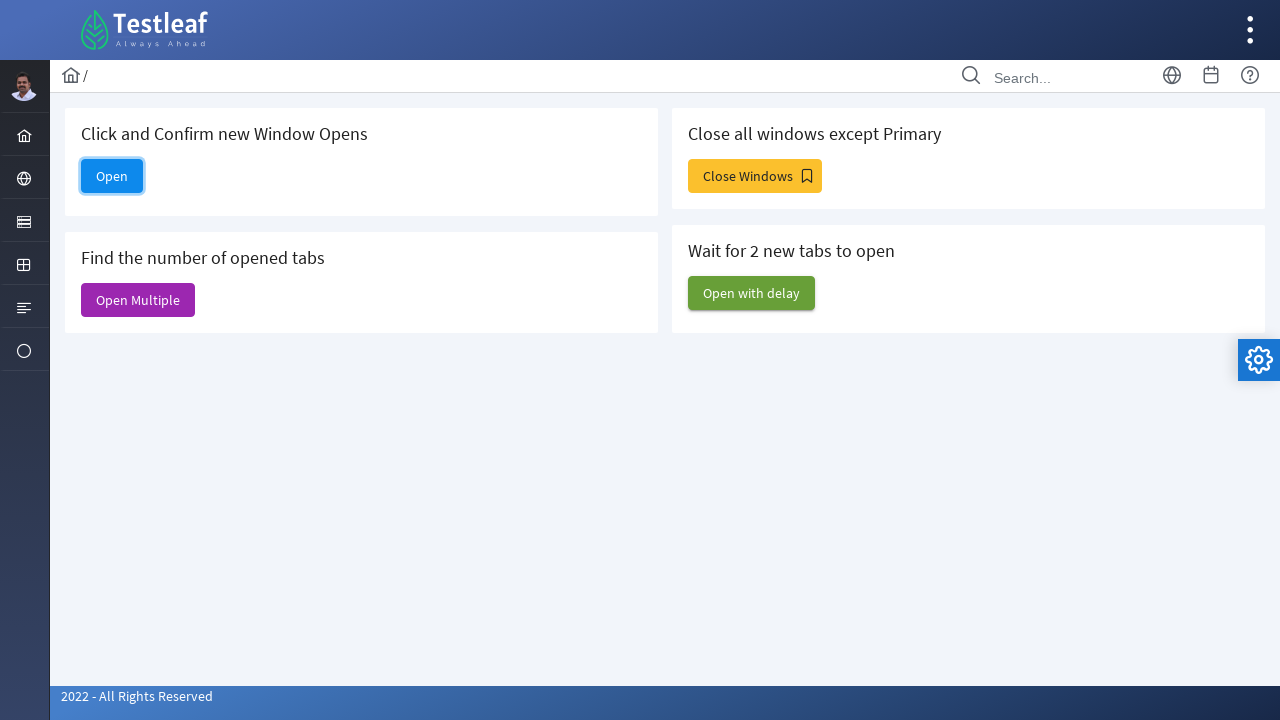

Brought window 3 to front
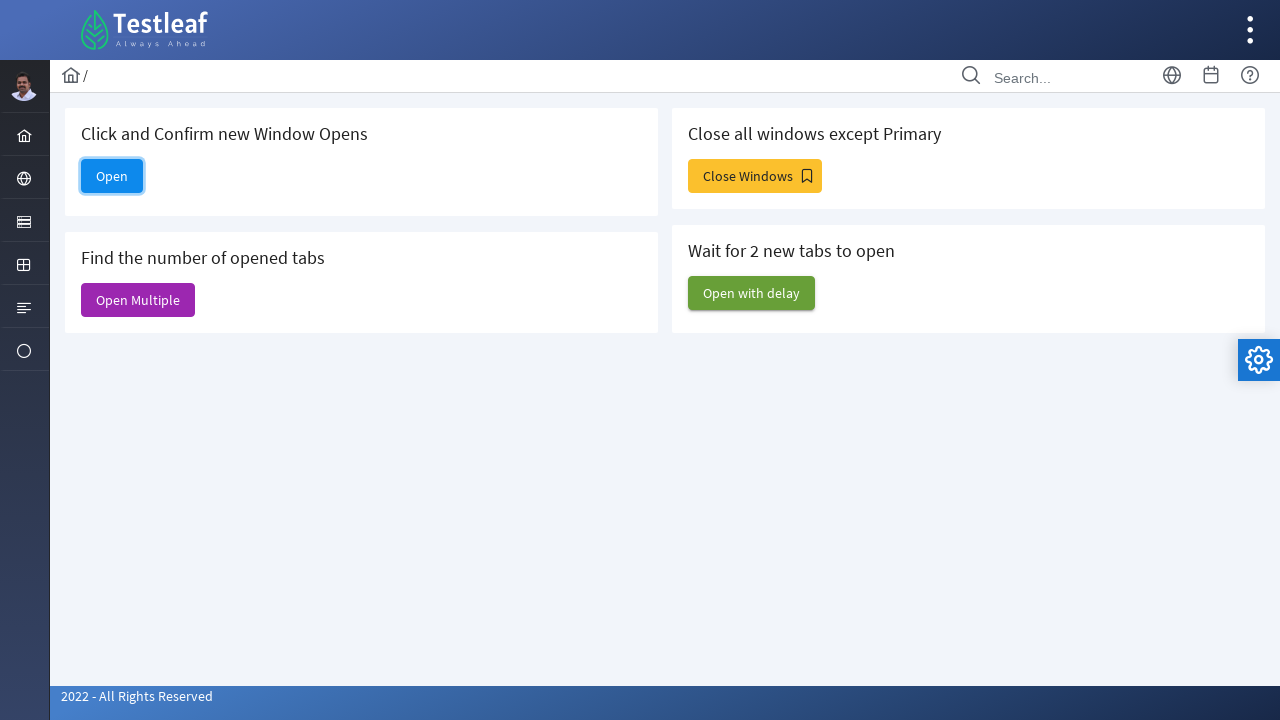

Retrieved title of window 3: Dashboard
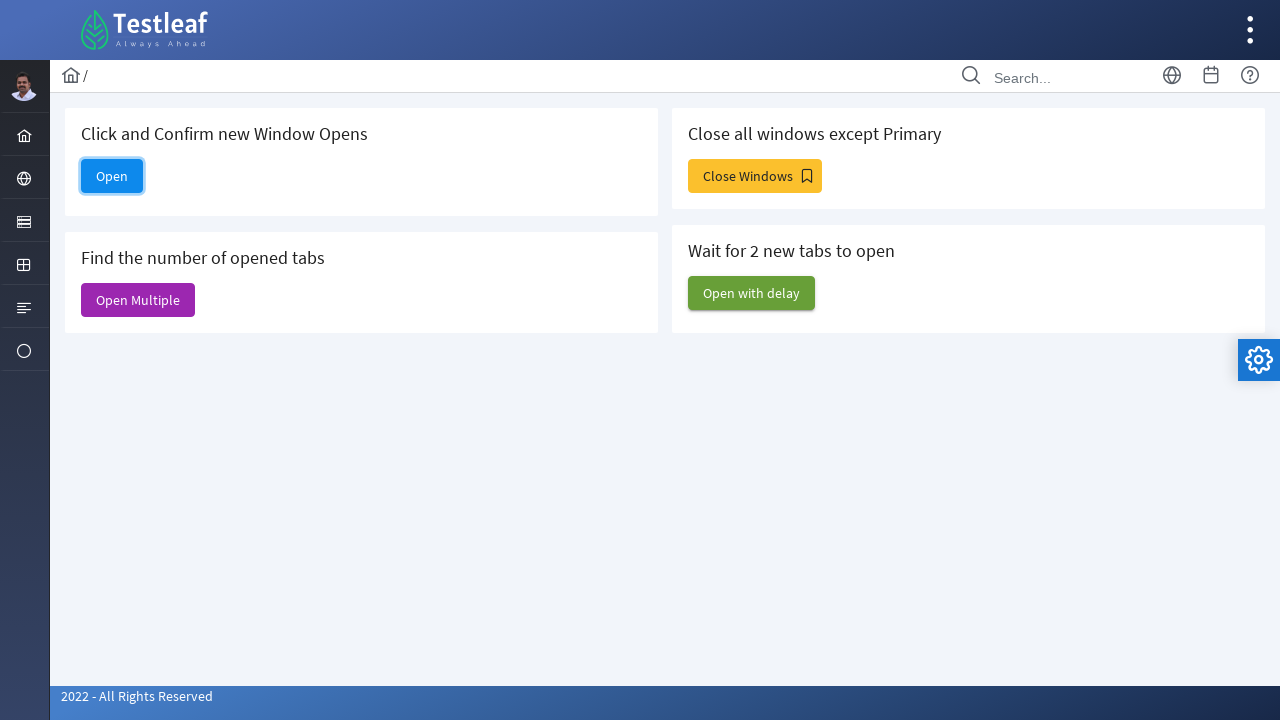

Brought window 4 to front
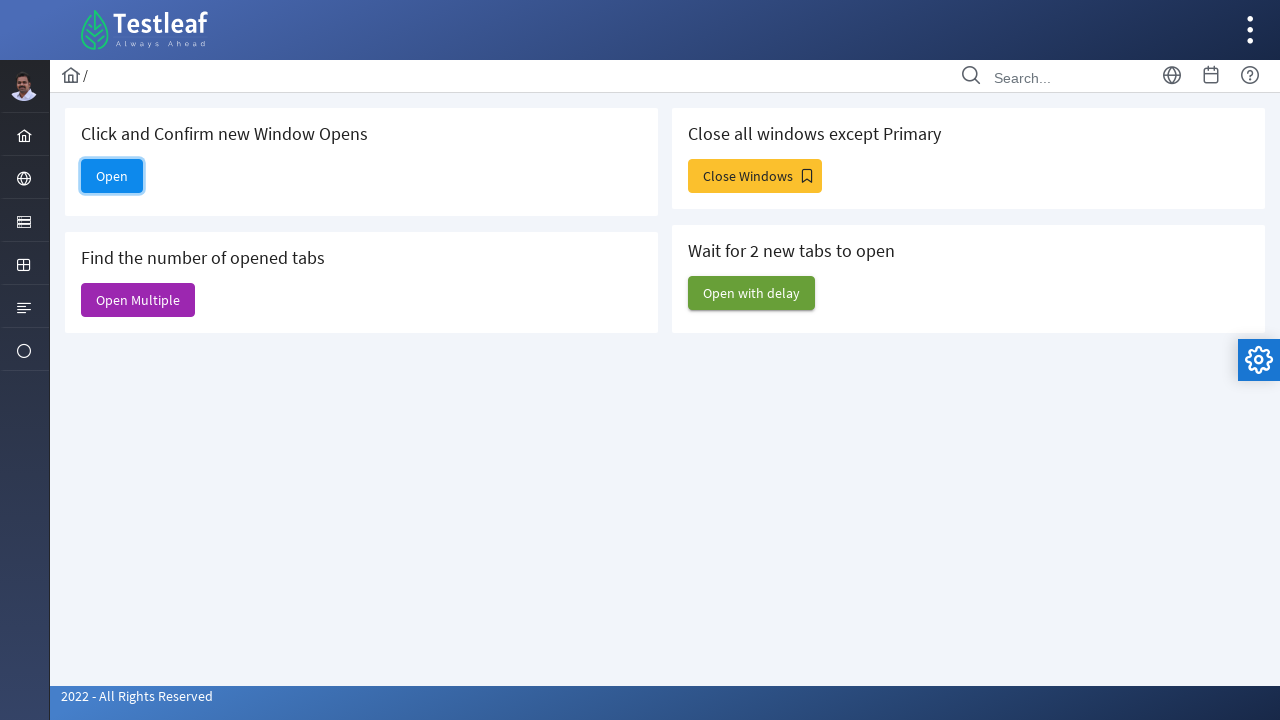

Retrieved title of window 4: Dashboard
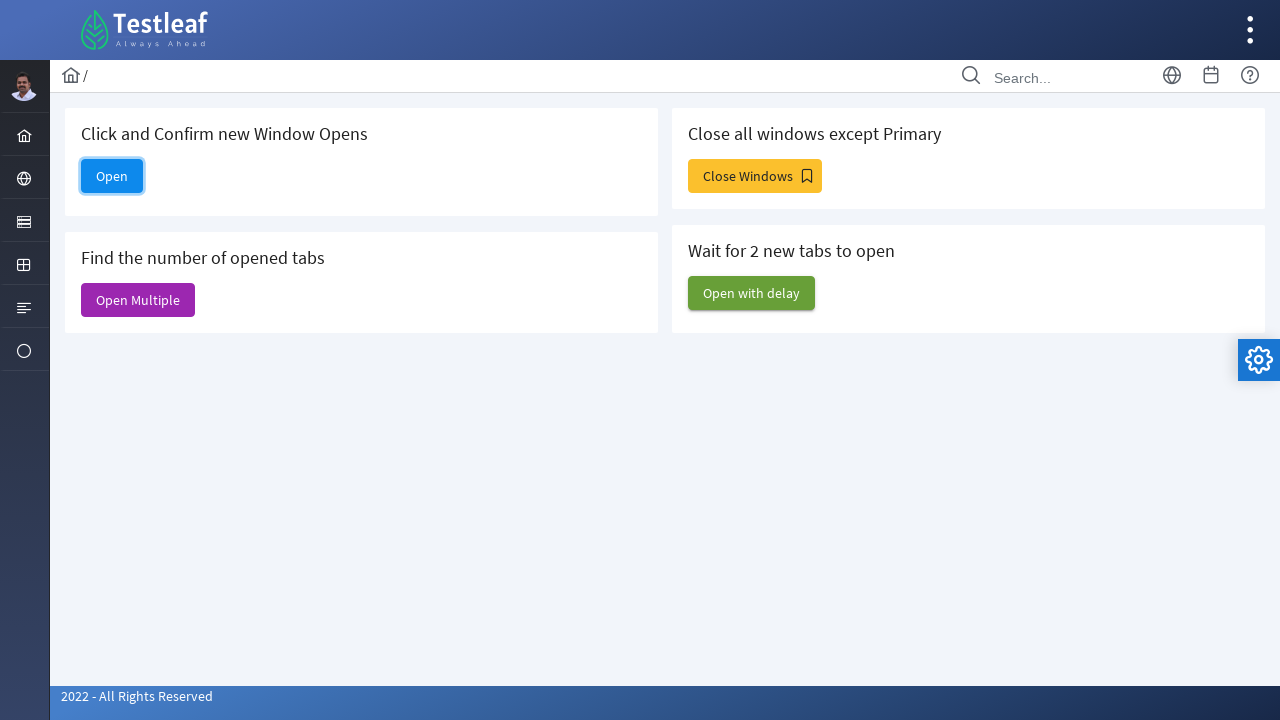

Switched back to original parent window
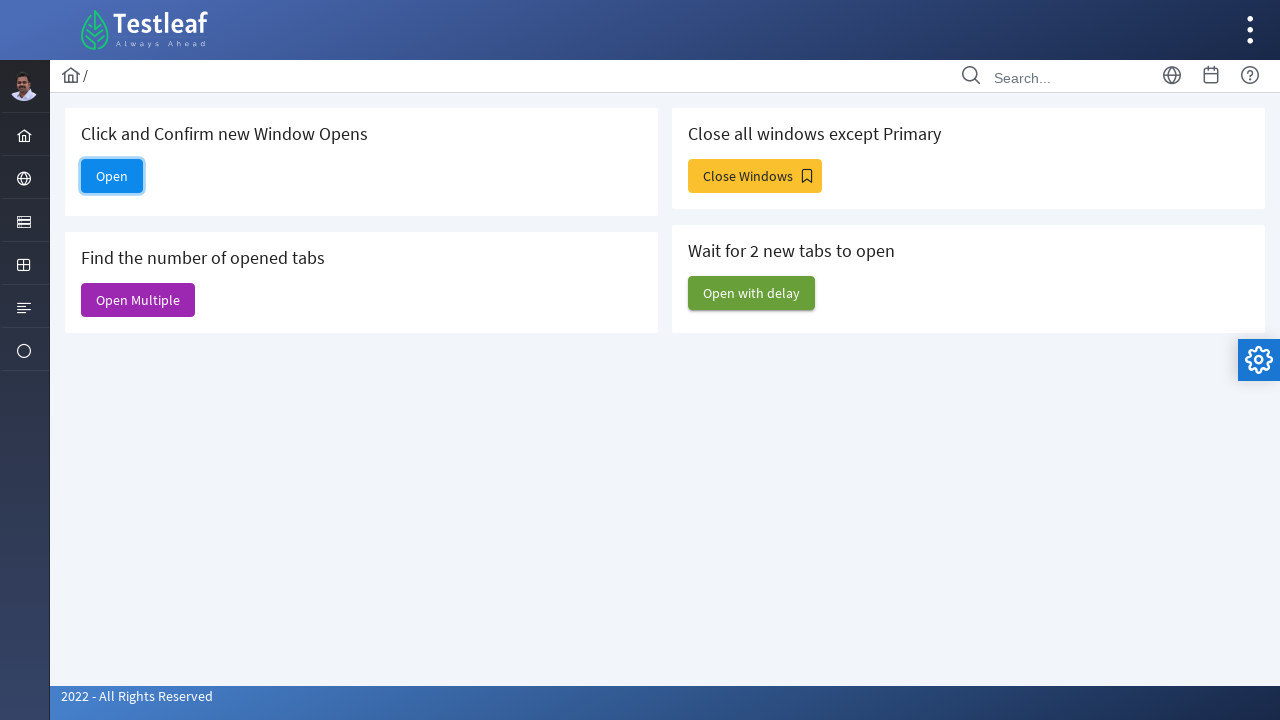

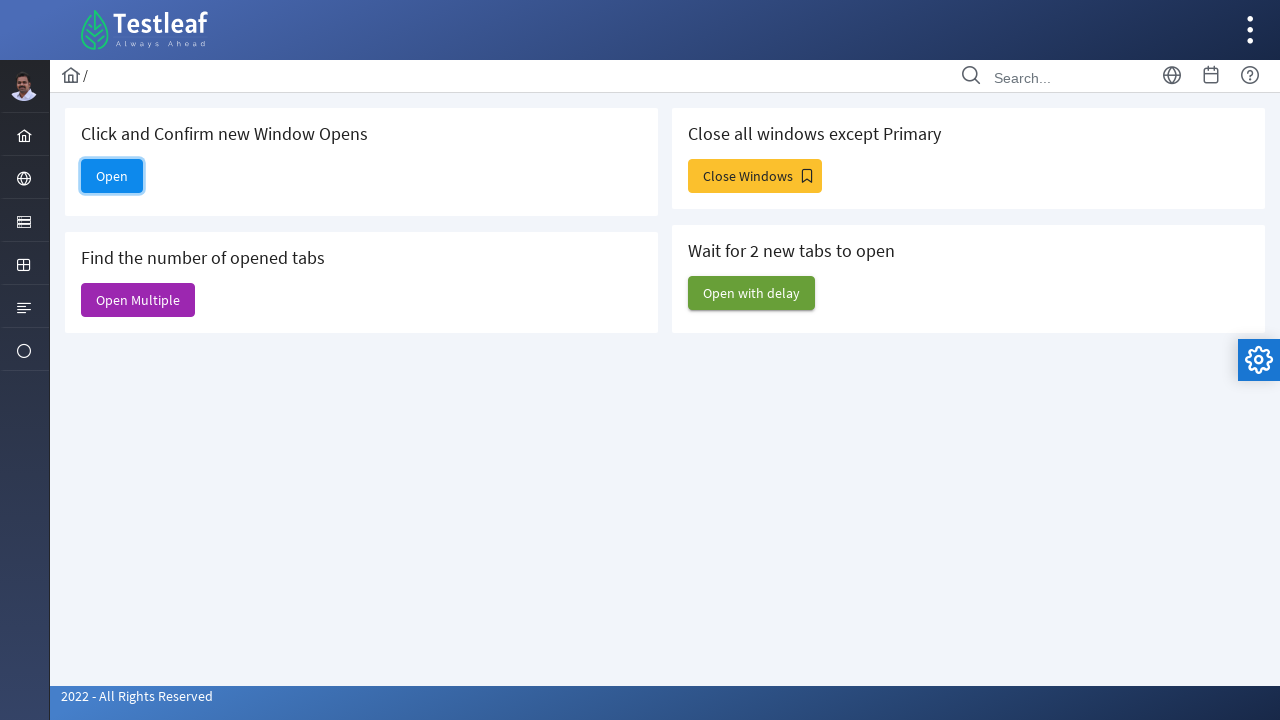